Tests the user registration flow on ParaBank demo site by navigating to the registration page and filling out all required fields including personal information, address, and account credentials, then submitting the form.

Starting URL: https://parabank.parasoft.com/parabank/admin.htm

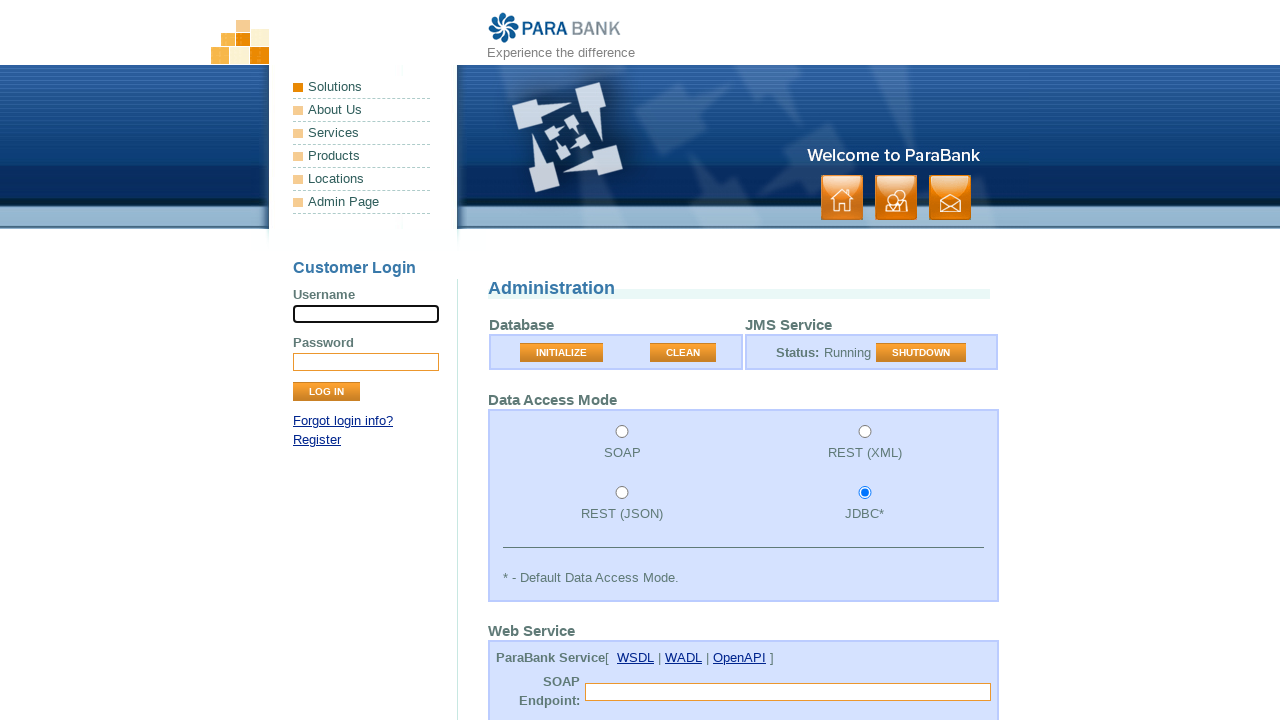

Clicked Register link in the login panel at (317, 440) on xpath=//*[@id='loginPanel']/p[2]/a
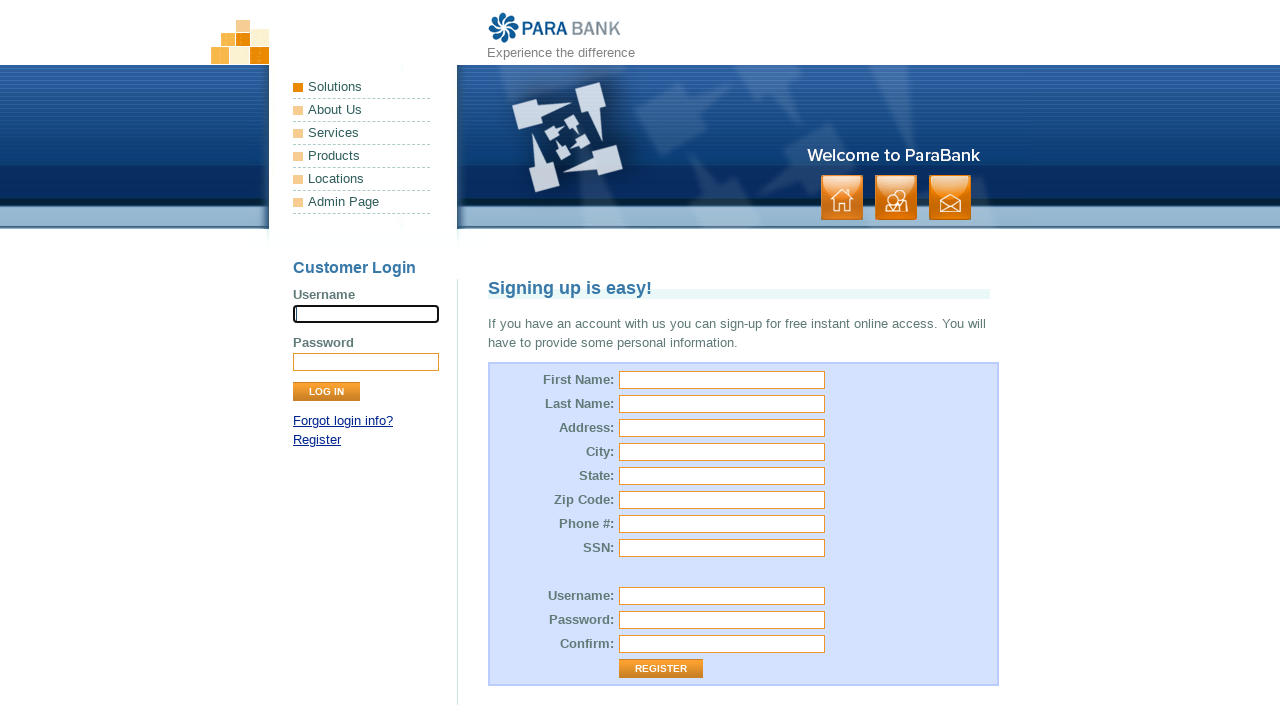

Filled first name field with 'Marcus' on #customer\.firstName
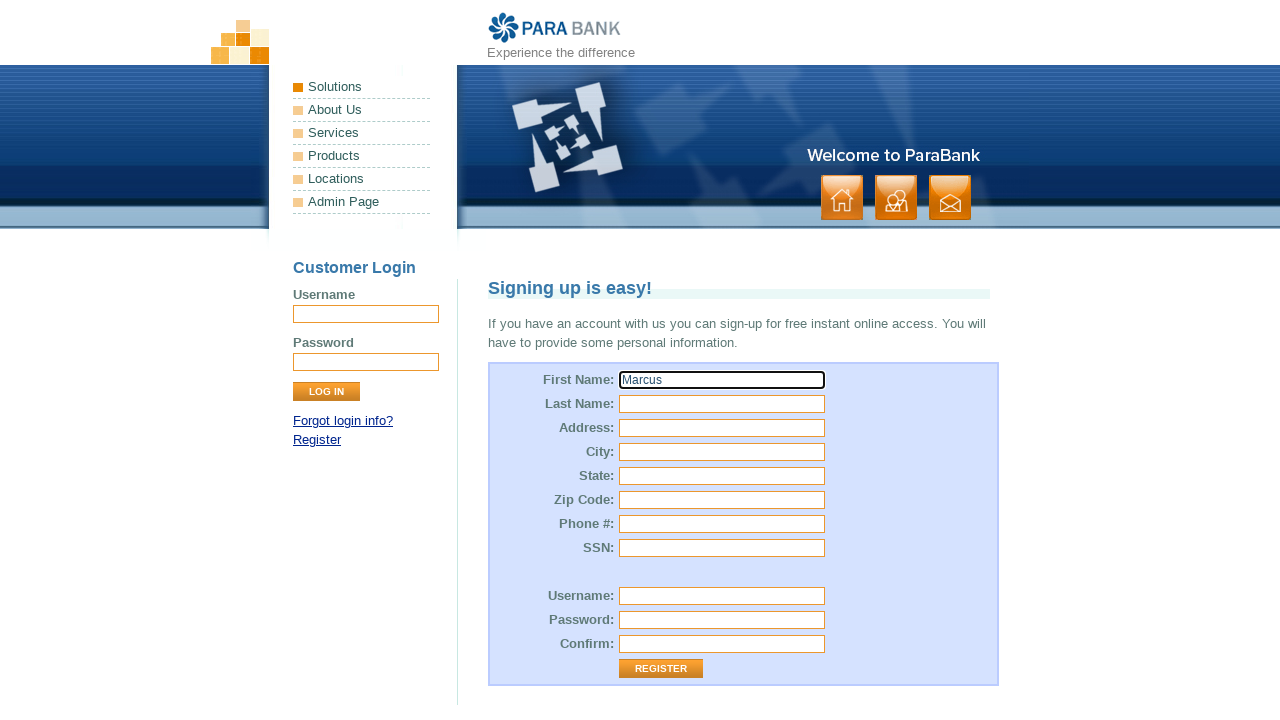

Filled last name field with 'Rodriguez' on #customer\.lastName
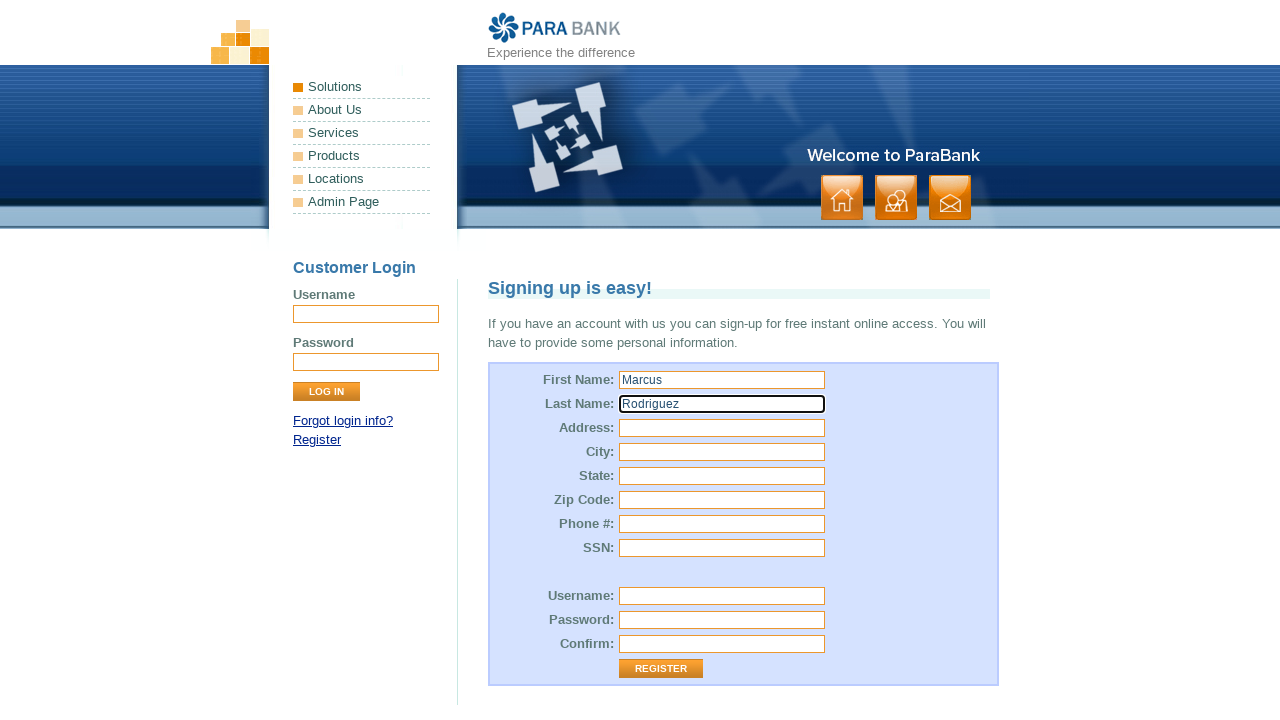

Filled street address with '742 Maple Avenue' on #customer\.address\.street
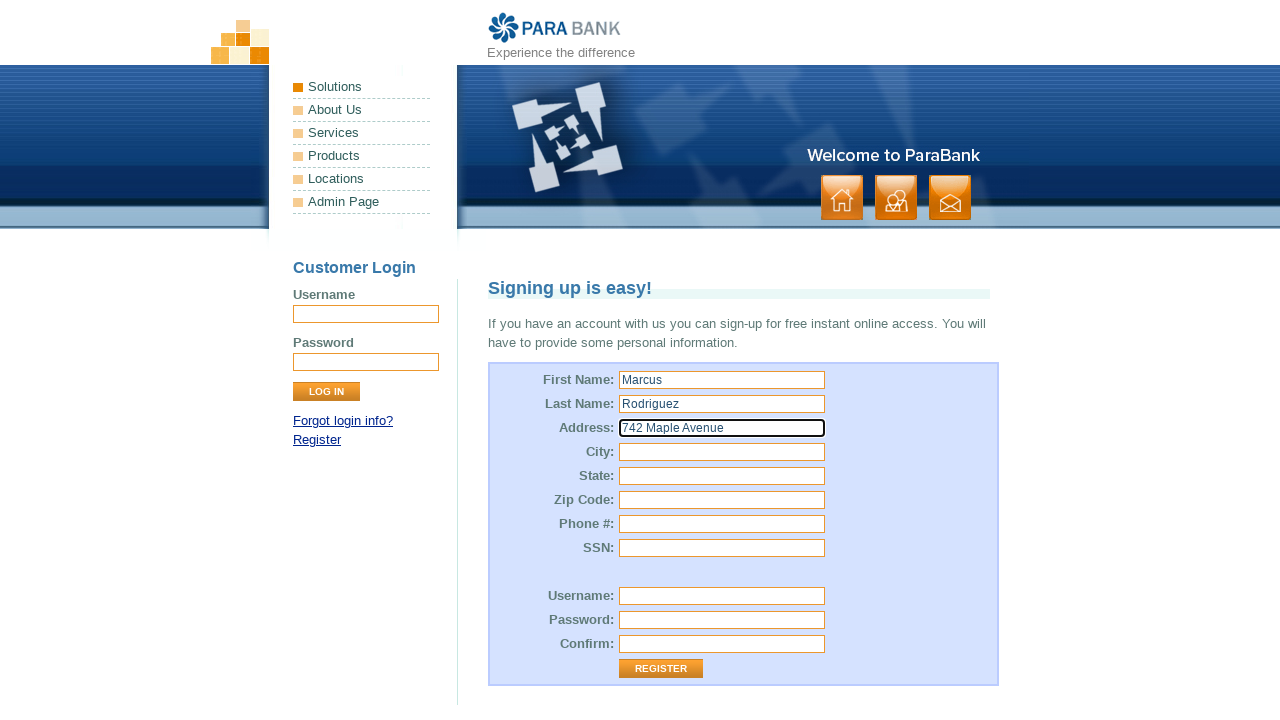

Filled city field with 'Austin' on #customer\.address\.city
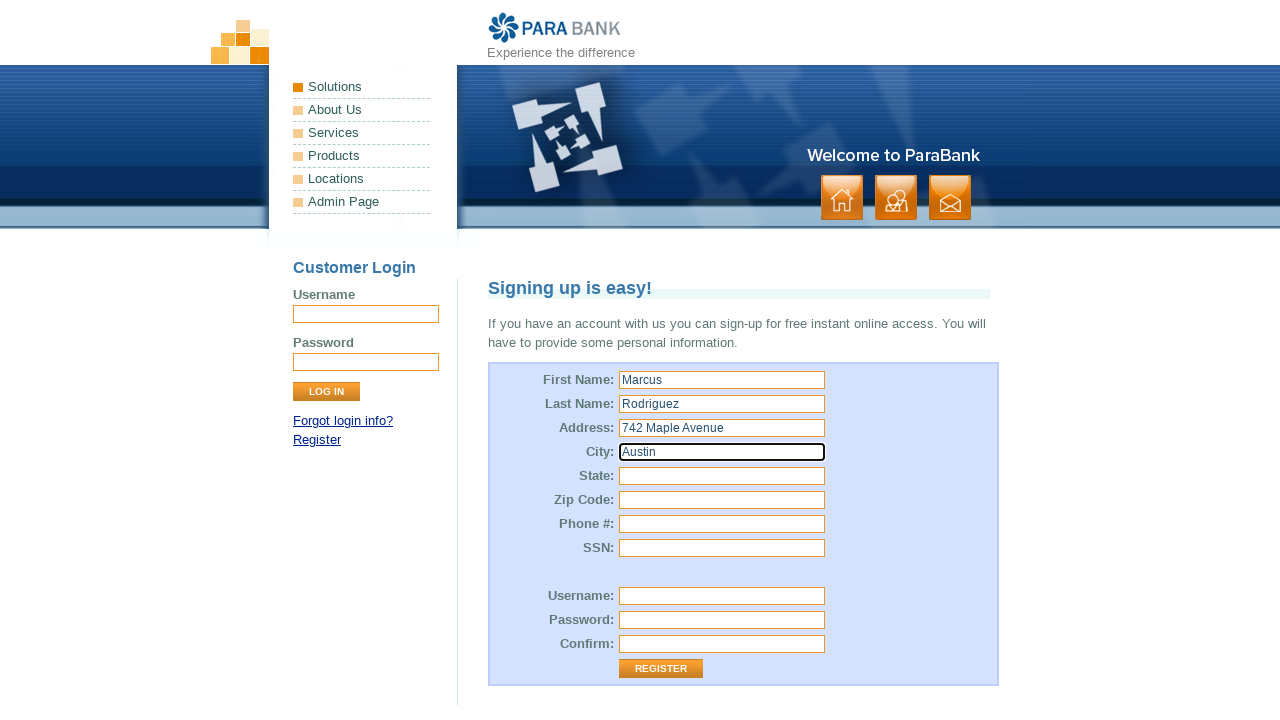

Filled state field with 'Texas' on #customer\.address\.state
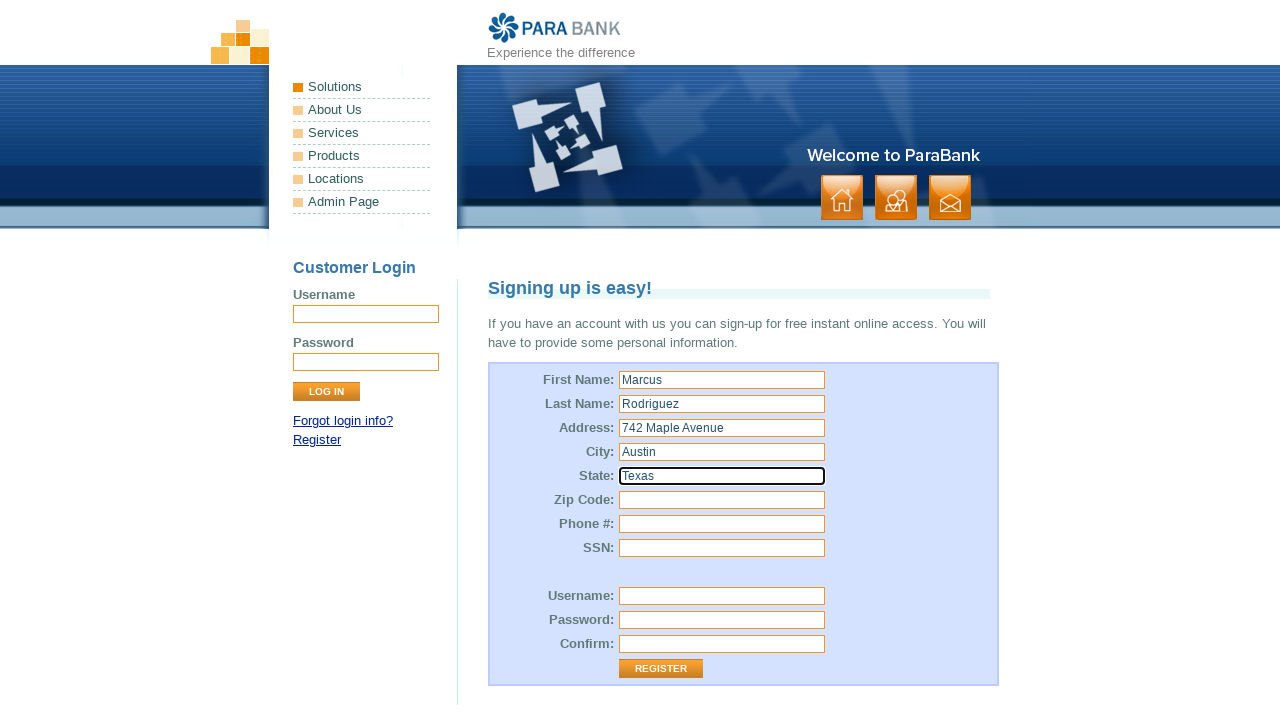

Filled zip code field with '78701' on #customer\.address\.zipCode
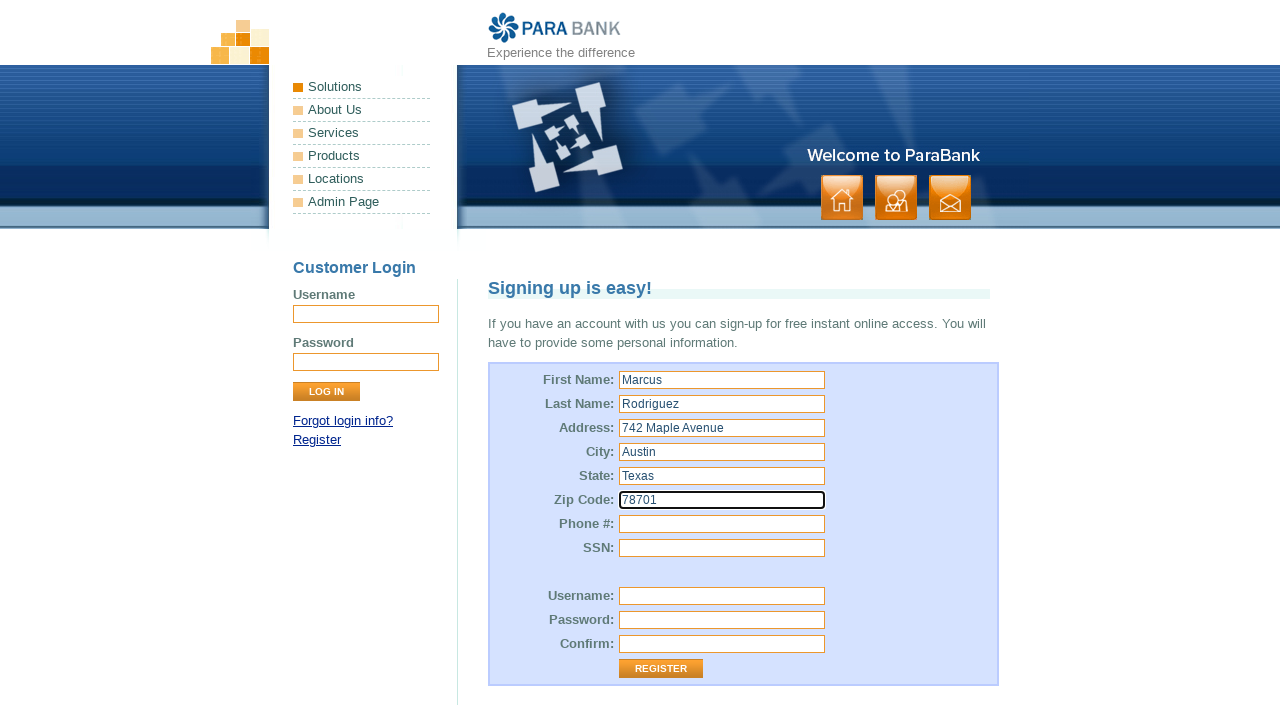

Filled phone number field with '5127834562' on #customer\.phoneNumber
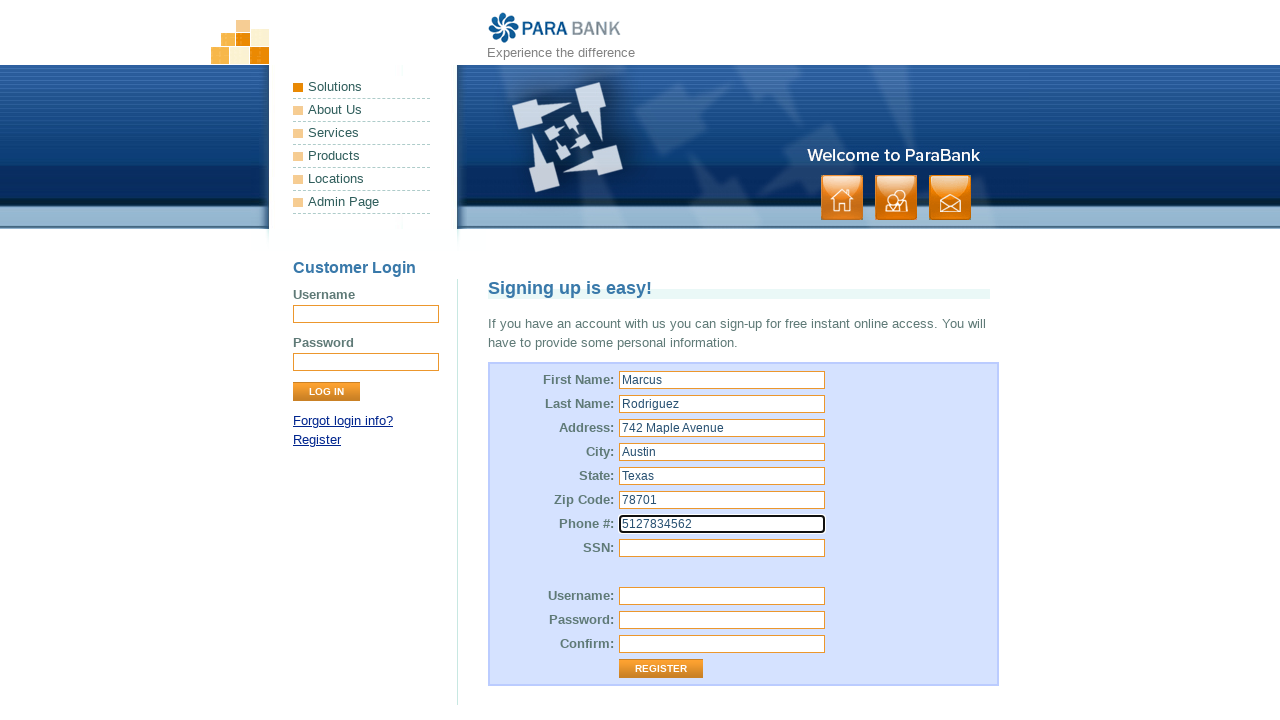

Filled SSN field with '456789123' on #customer\.ssn
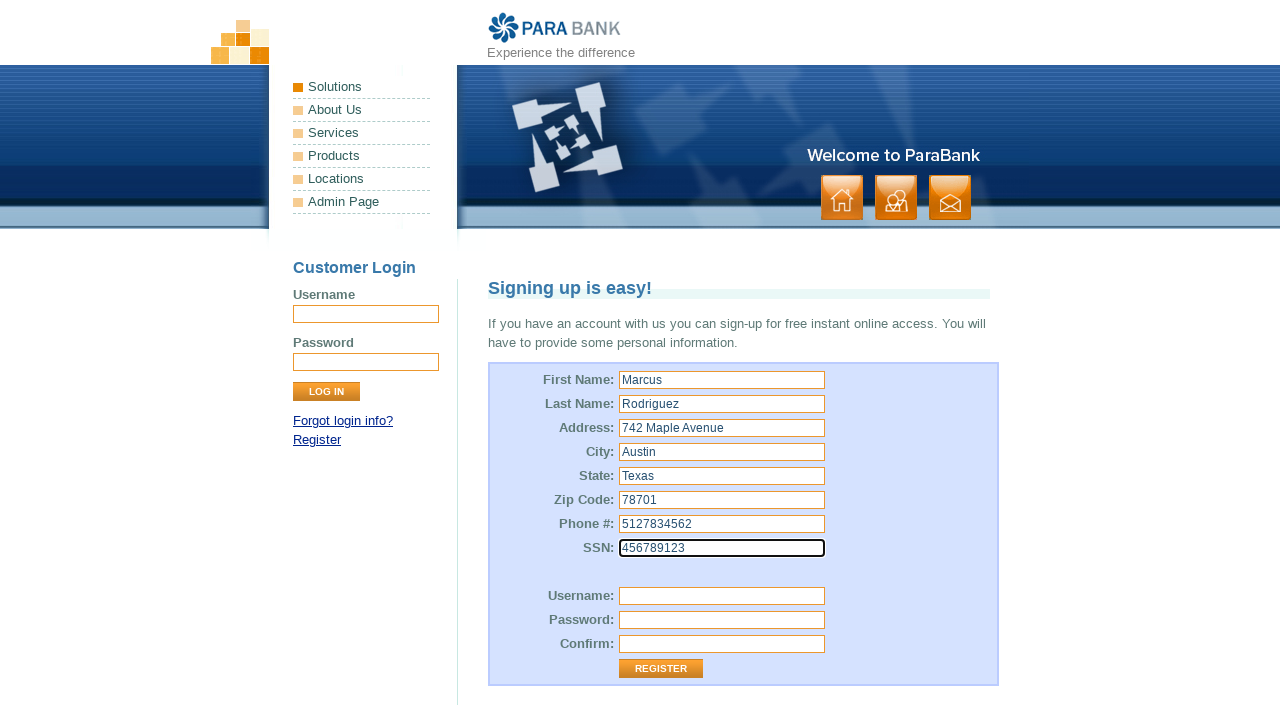

Filled username field with 'mrodriguez2024' on #customer\.username
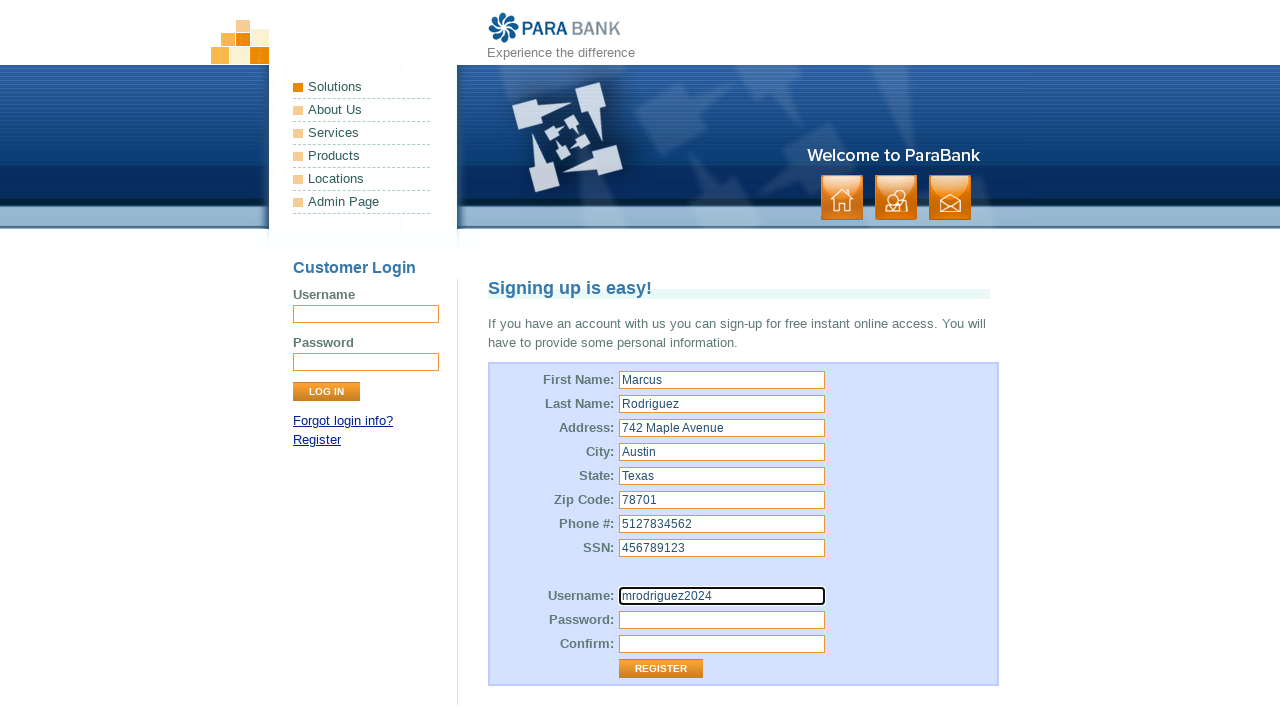

Filled password field with 'SecurePass789' on #customer\.password
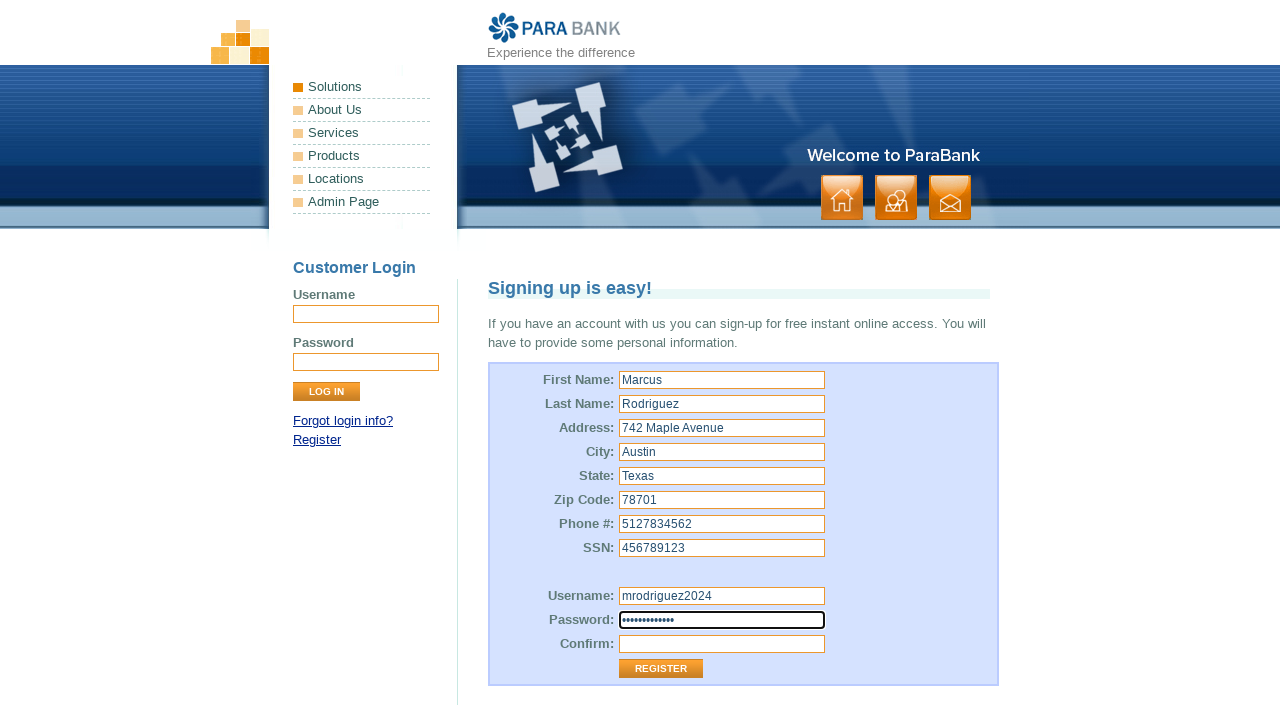

Filled password confirmation field with 'SecurePass789' on #repeatedPassword
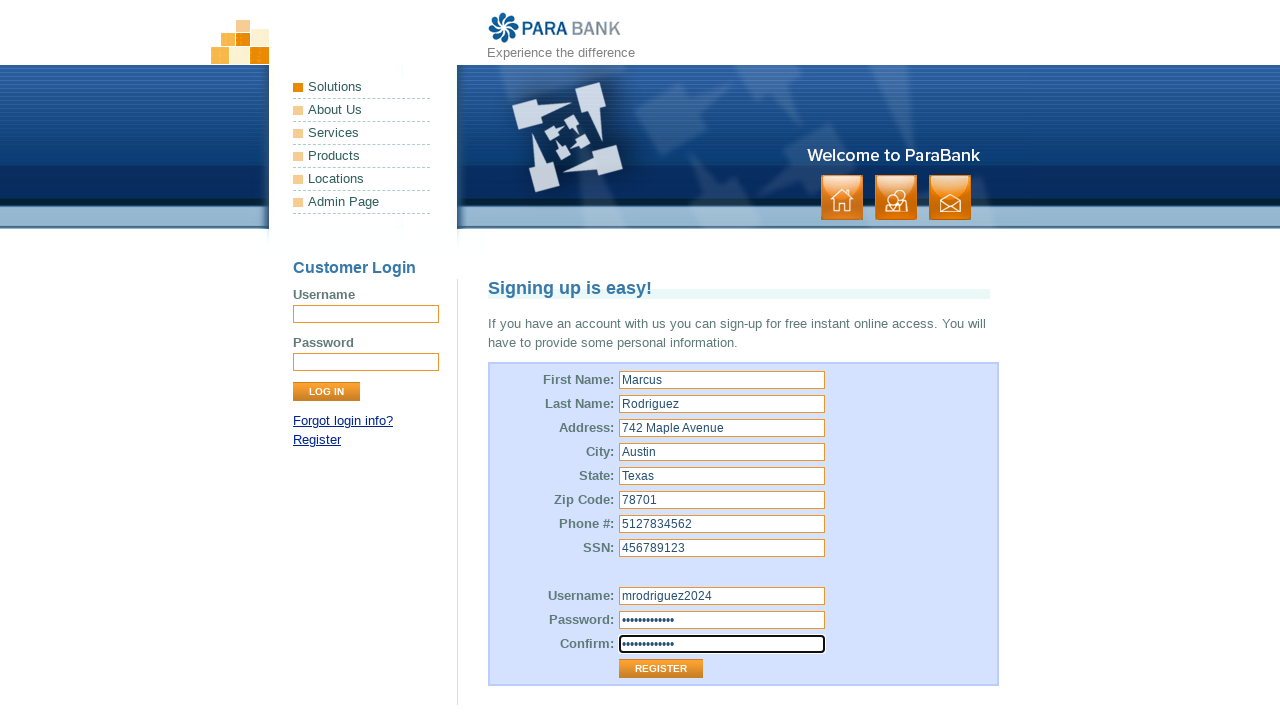

Clicked Register button to submit form at (661, 669) on input[value='Register']
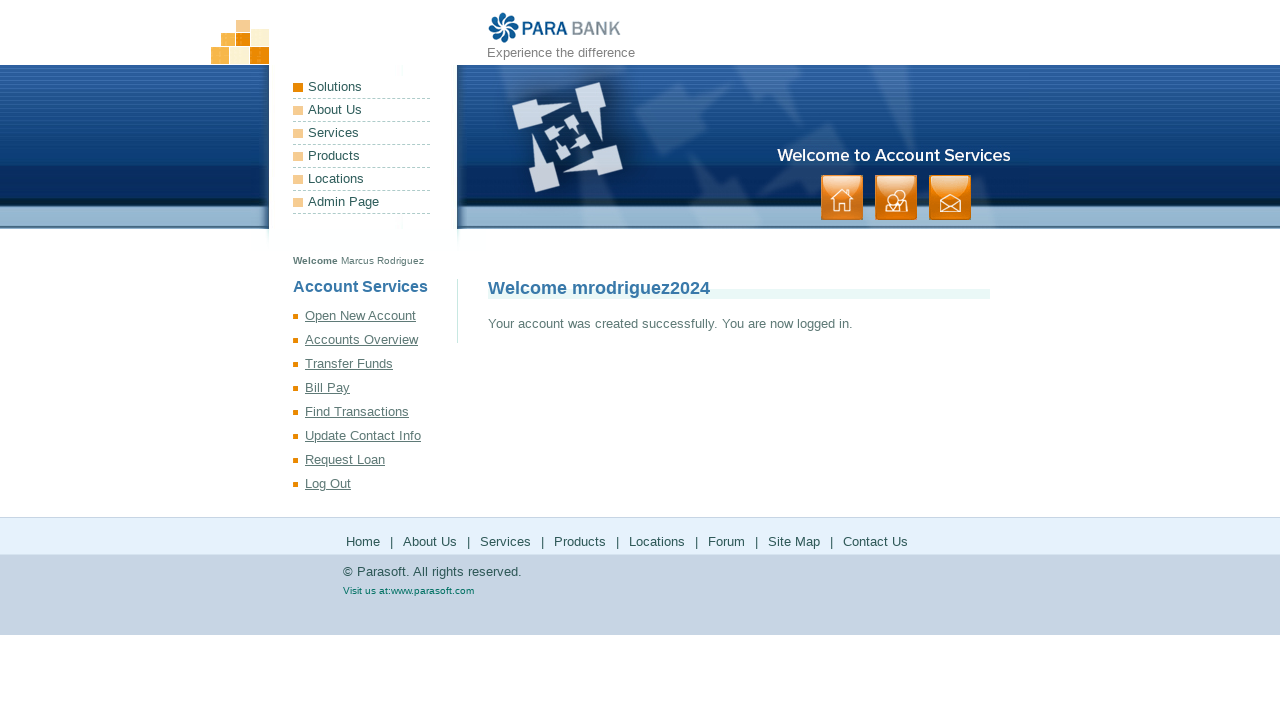

Registration confirmation page loaded
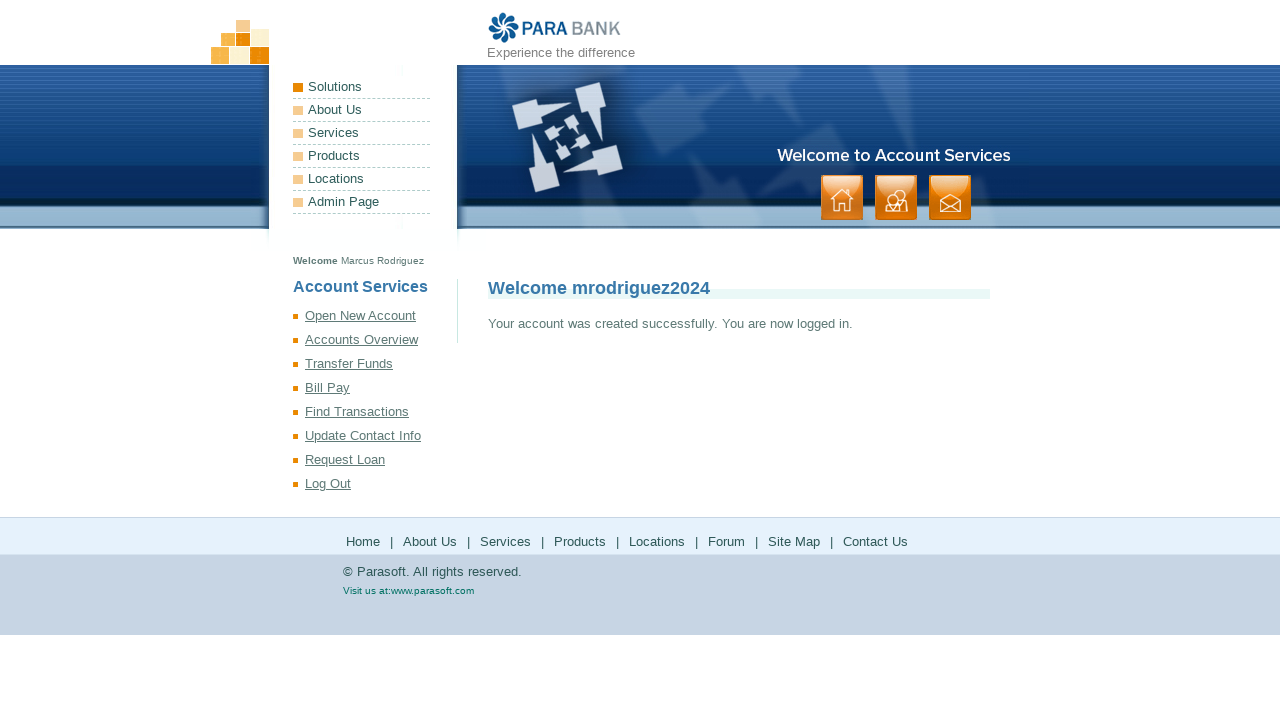

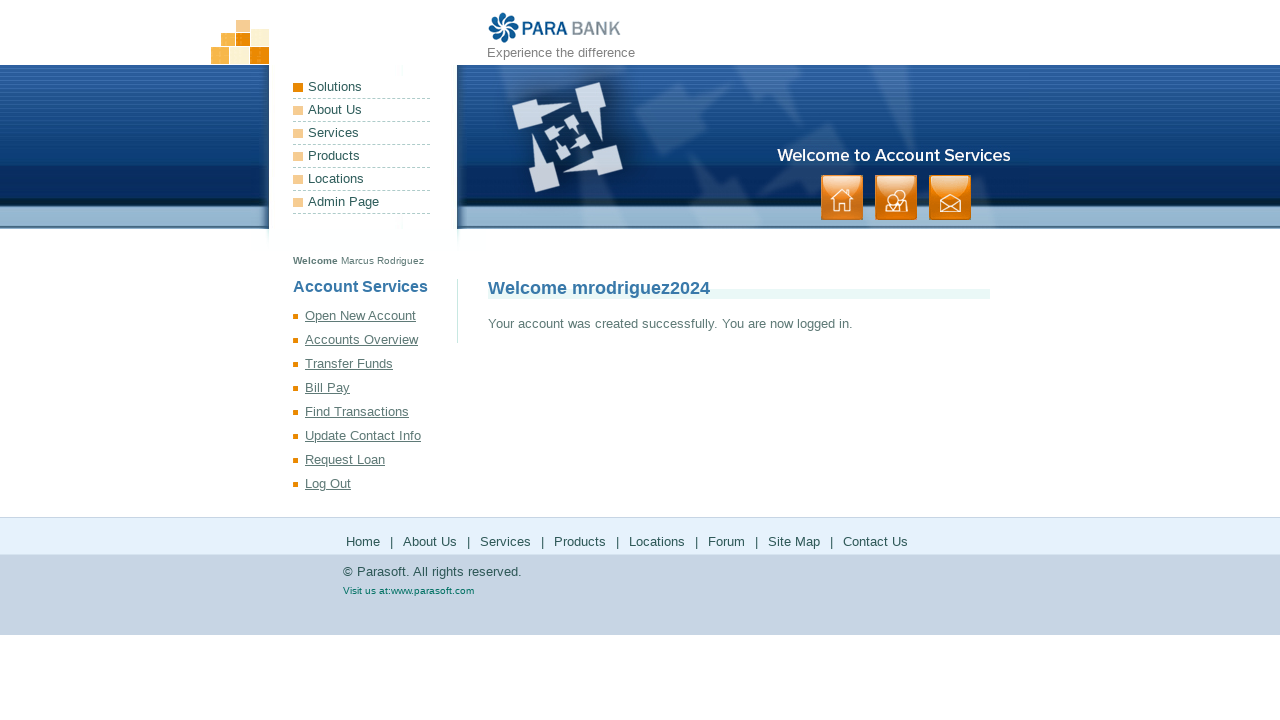